Tests that edits are saved when the edit field loses focus (blur event)

Starting URL: https://demo.playwright.dev/todomvc

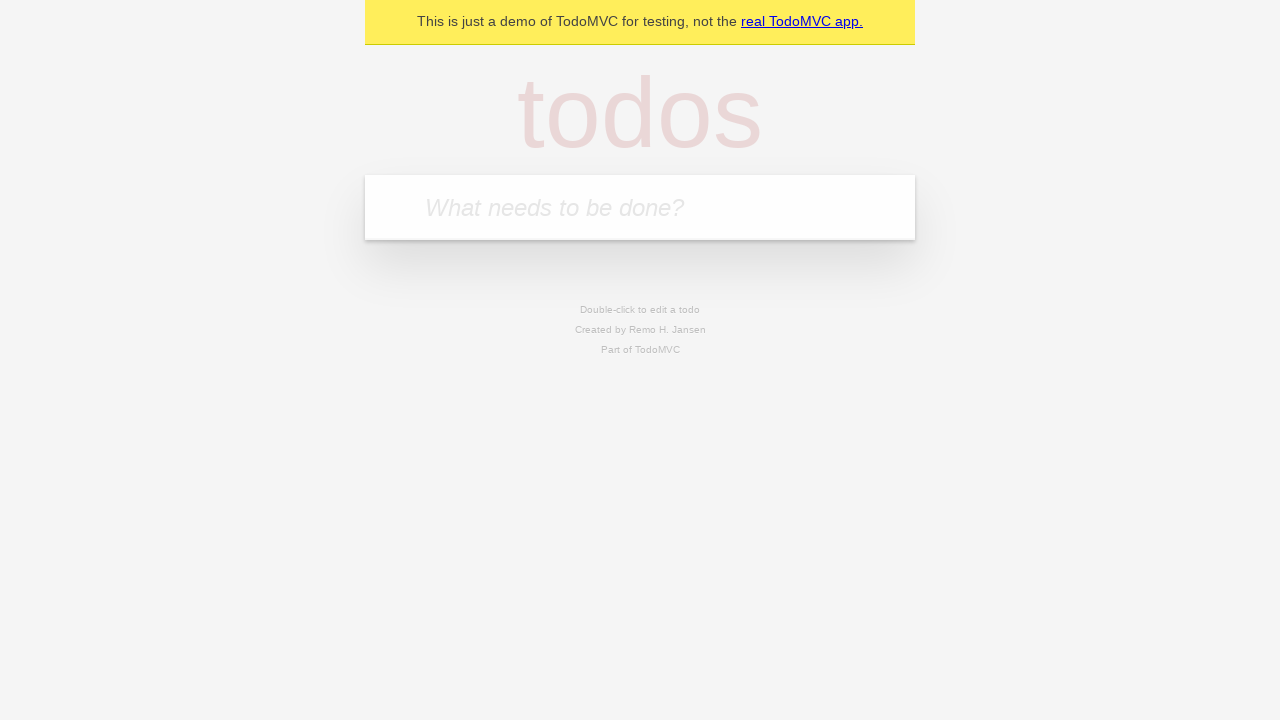

Filled first todo input with 'buy some cheese' on internal:attr=[placeholder="What needs to be done?"i]
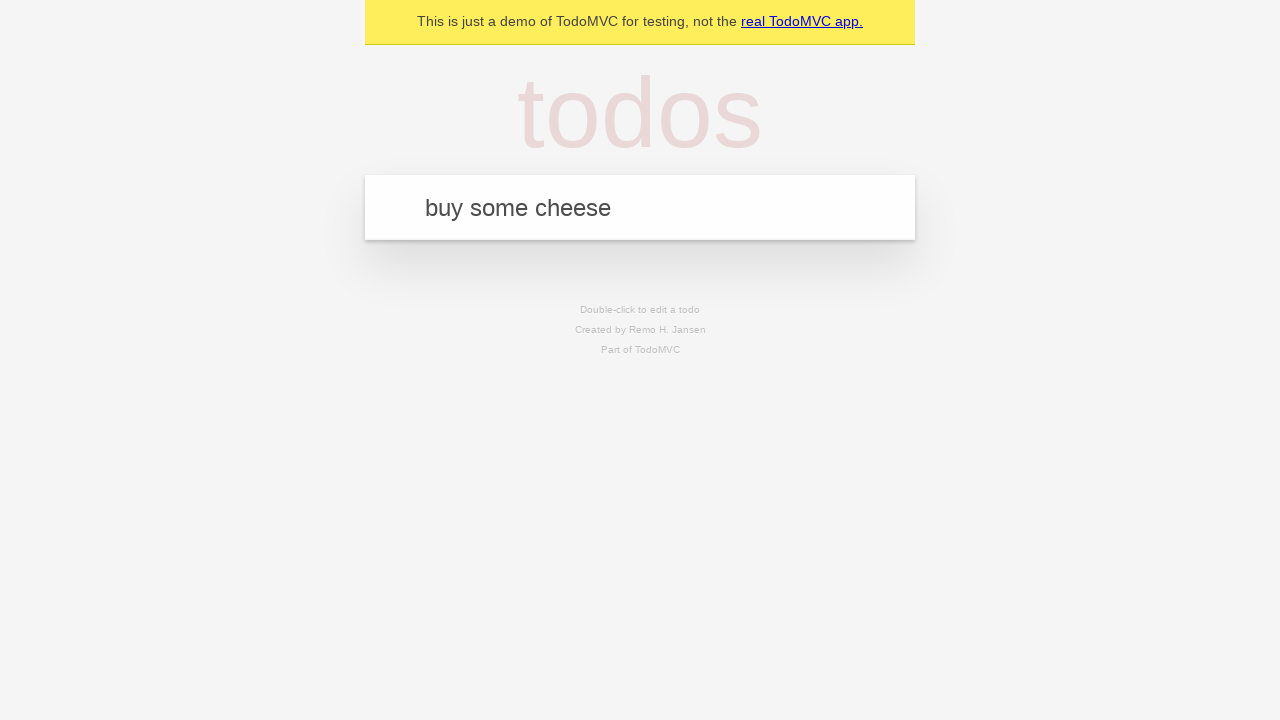

Pressed Enter to create first todo on internal:attr=[placeholder="What needs to be done?"i]
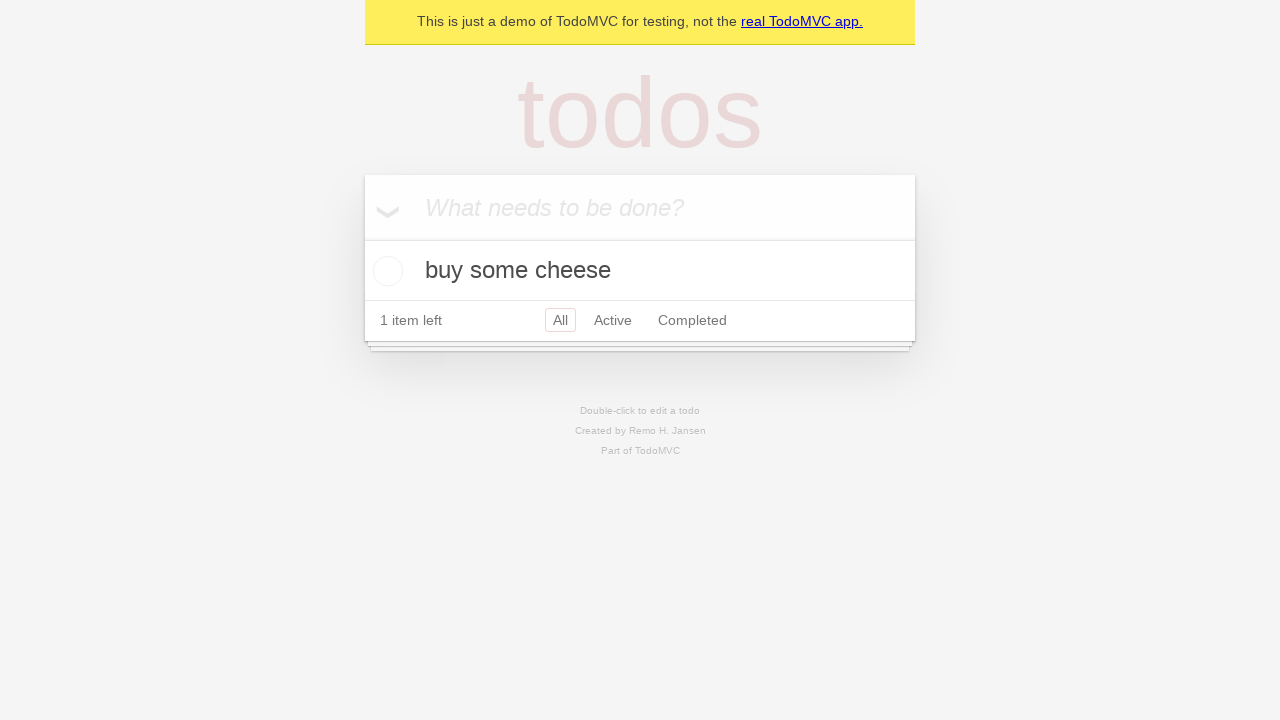

Filled second todo input with 'feed the cat' on internal:attr=[placeholder="What needs to be done?"i]
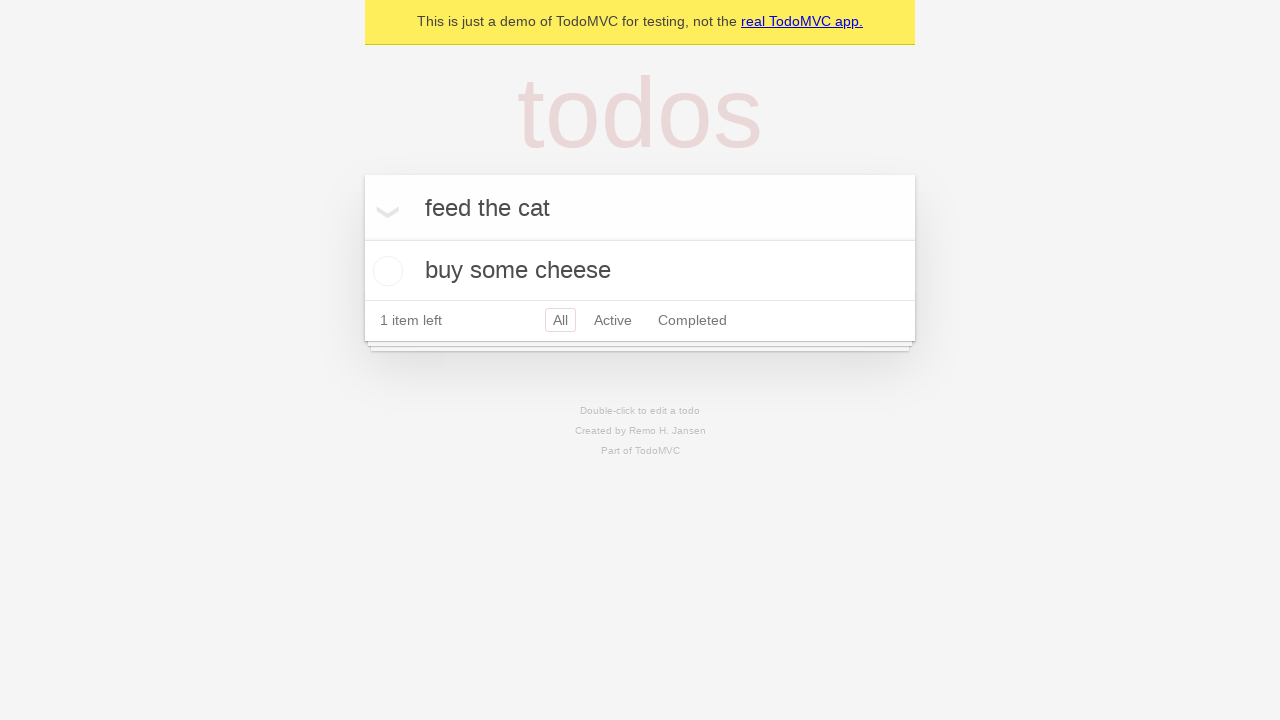

Pressed Enter to create second todo on internal:attr=[placeholder="What needs to be done?"i]
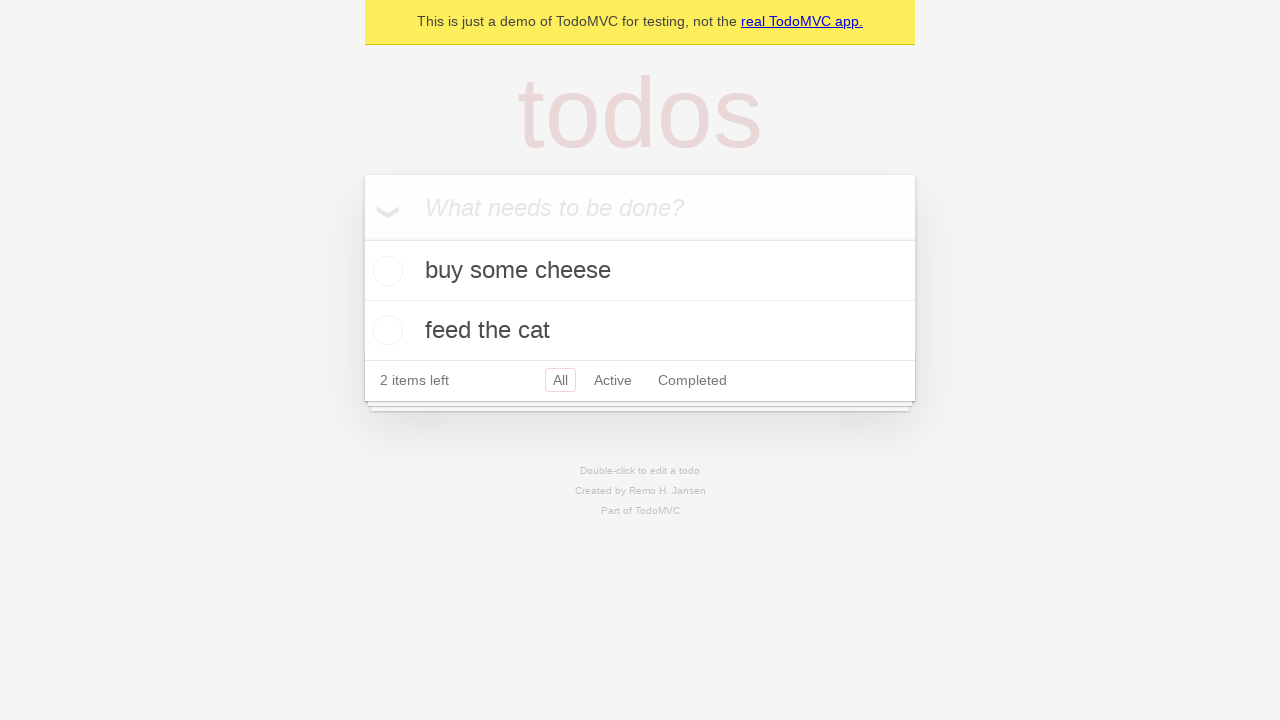

Filled third todo input with 'book a doctors appointment' on internal:attr=[placeholder="What needs to be done?"i]
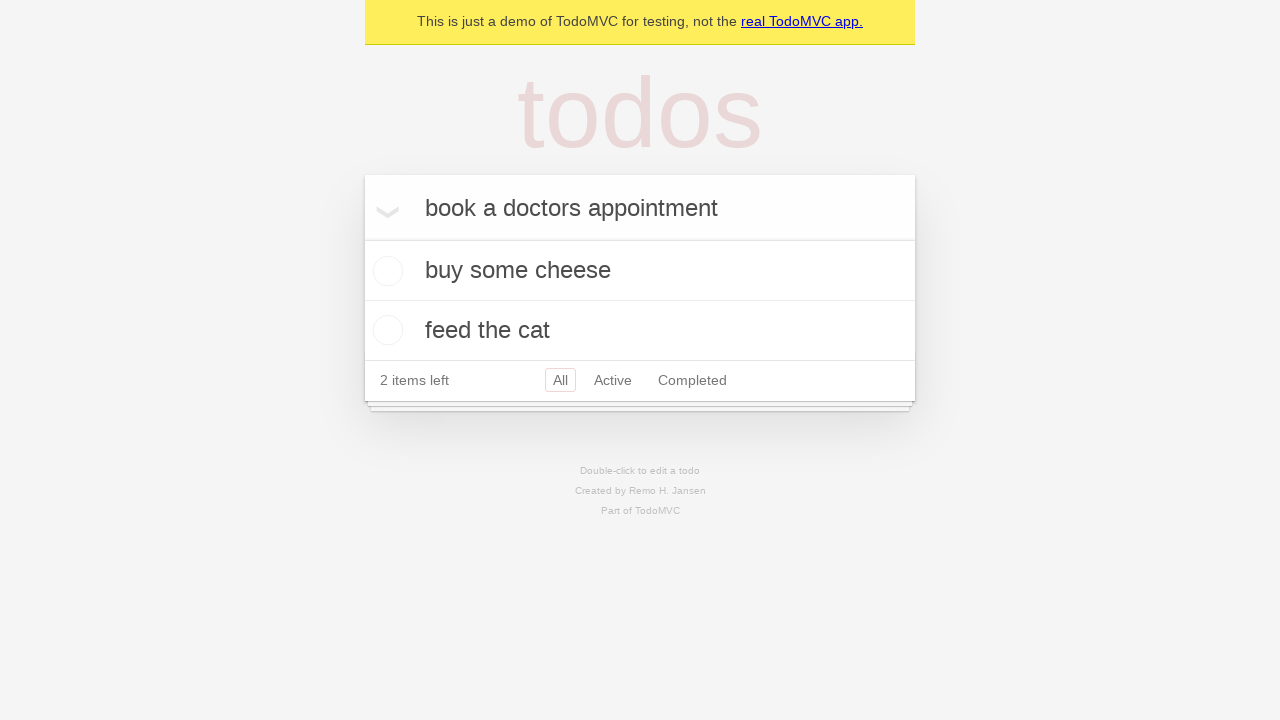

Pressed Enter to create third todo on internal:attr=[placeholder="What needs to be done?"i]
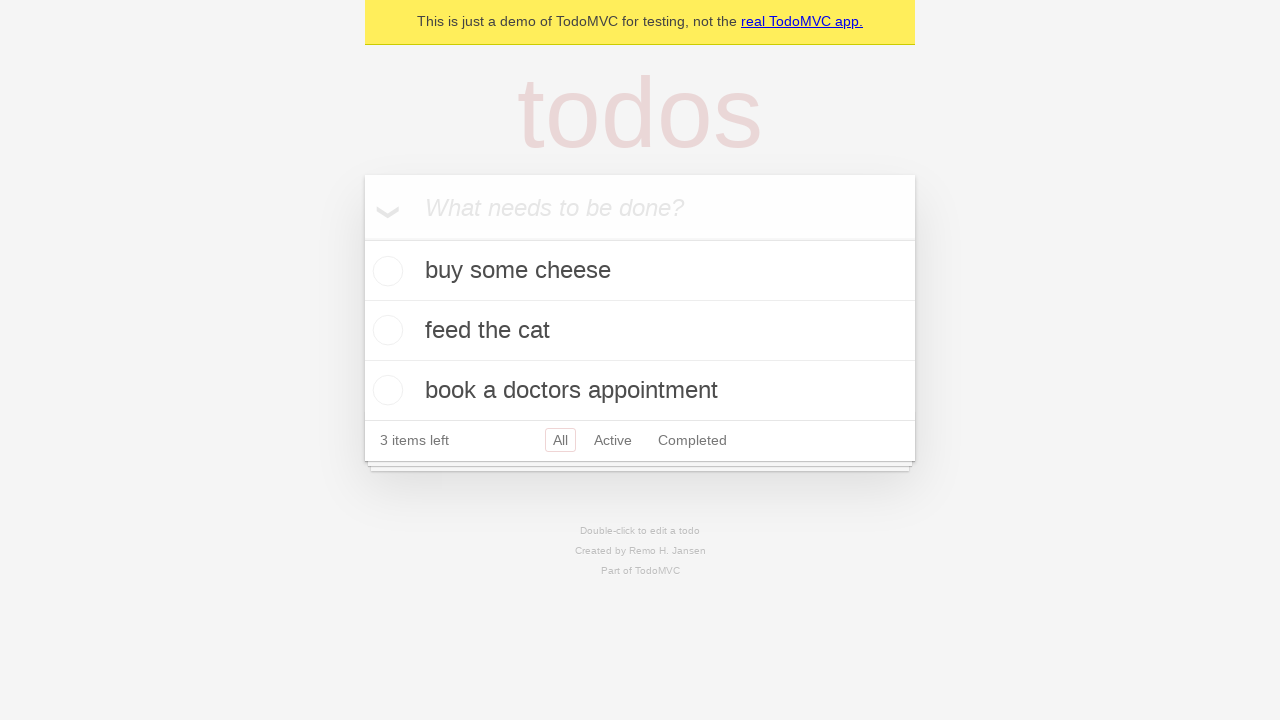

Double-clicked second todo item to enter edit mode at (640, 331) on internal:testid=[data-testid="todo-item"s] >> nth=1
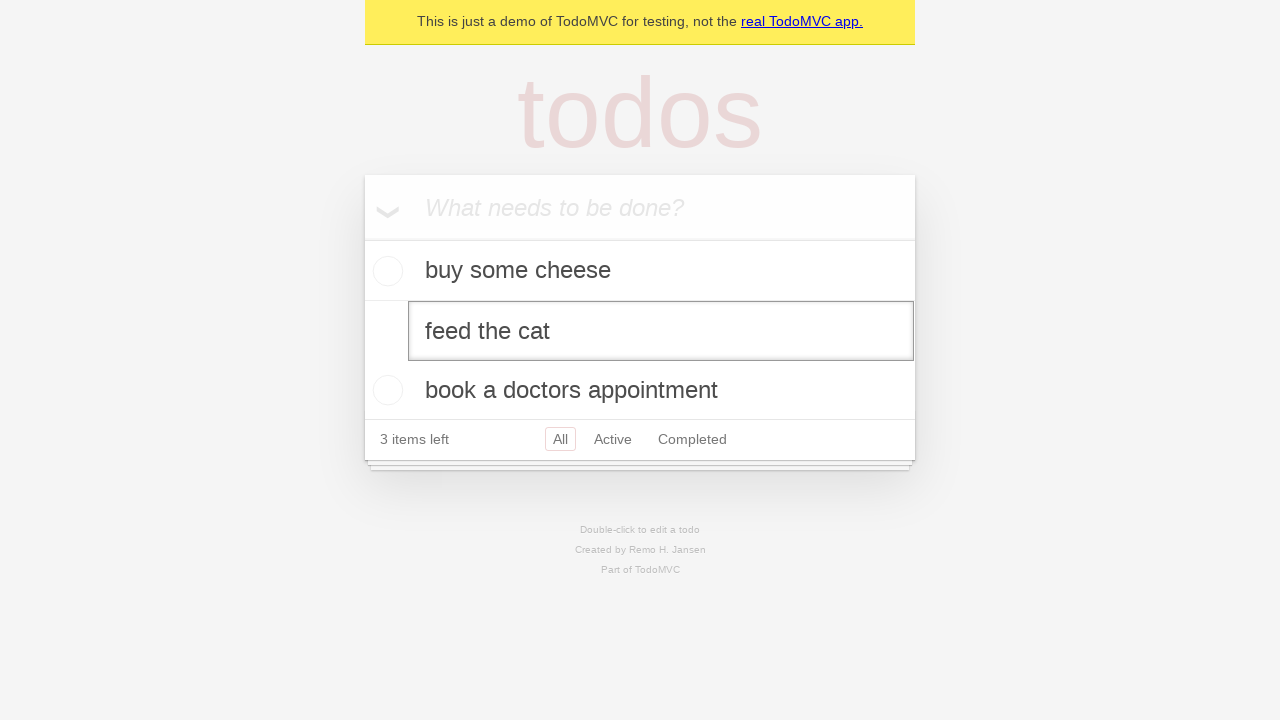

Filled edit field with 'buy some sausages' on internal:testid=[data-testid="todo-item"s] >> nth=1 >> internal:role=textbox[nam
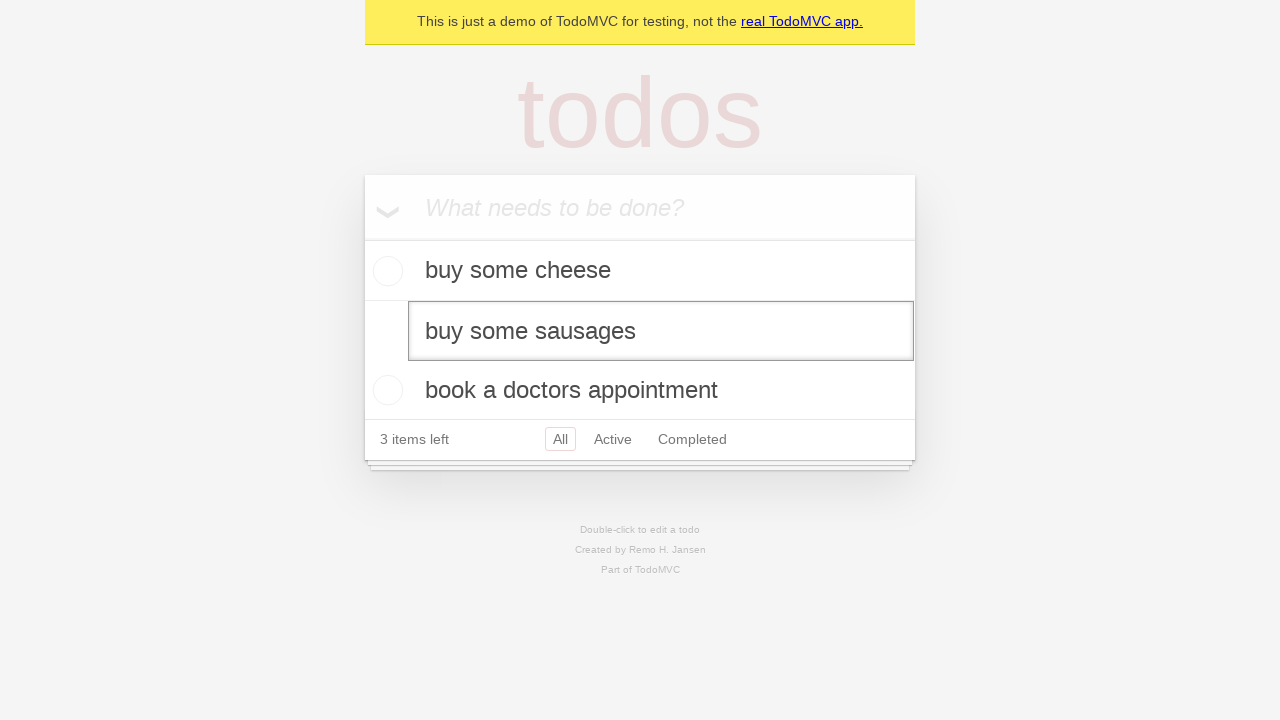

Dispatched blur event to save edit
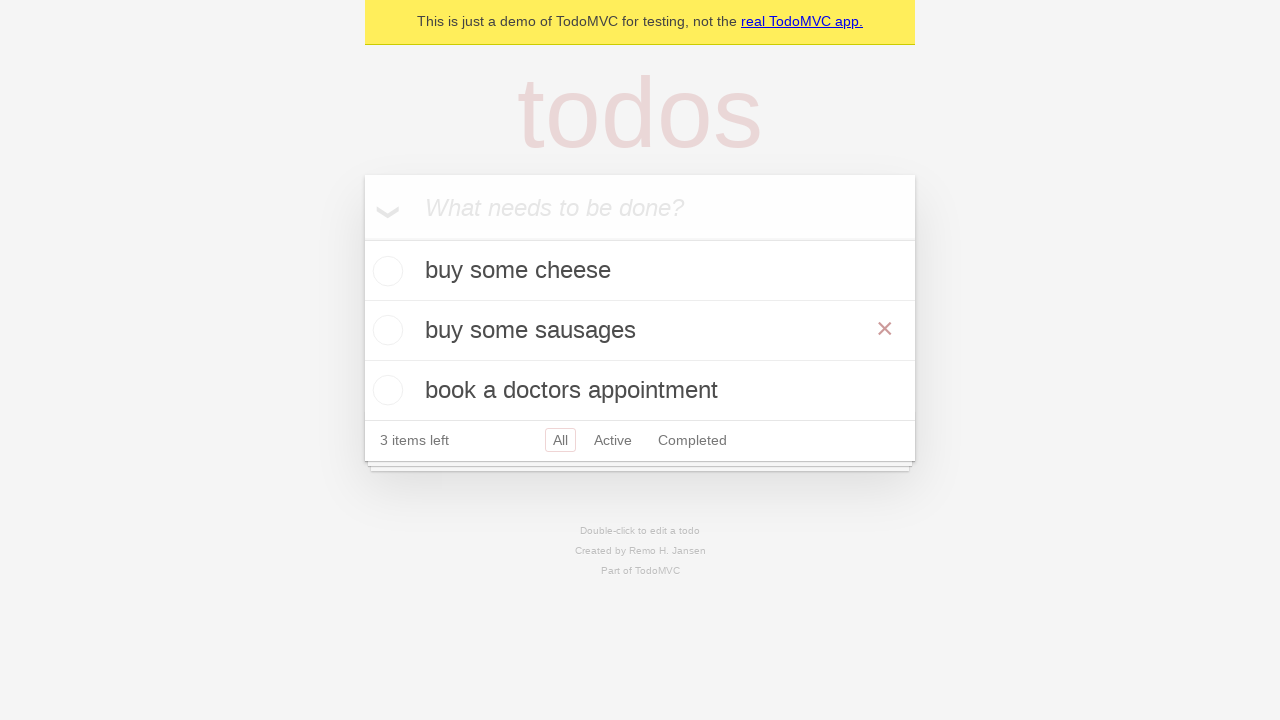

Confirmed updated todo text 'buy some sausages' is displayed
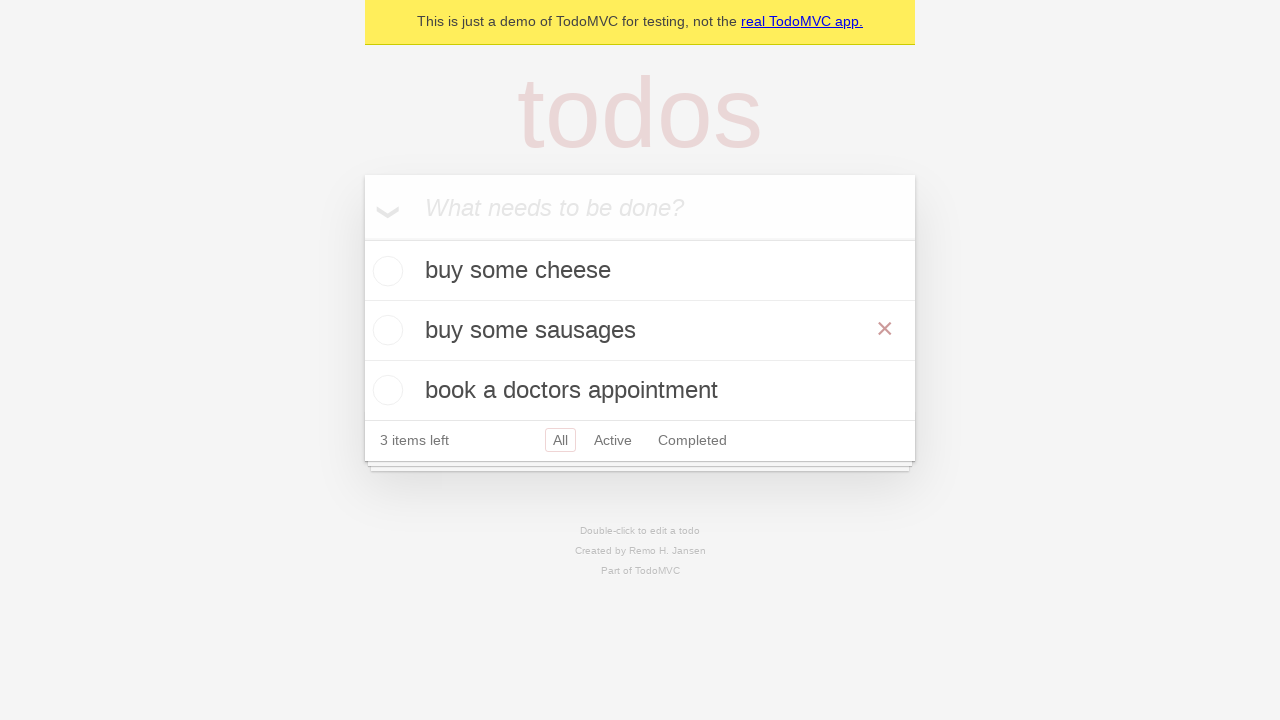

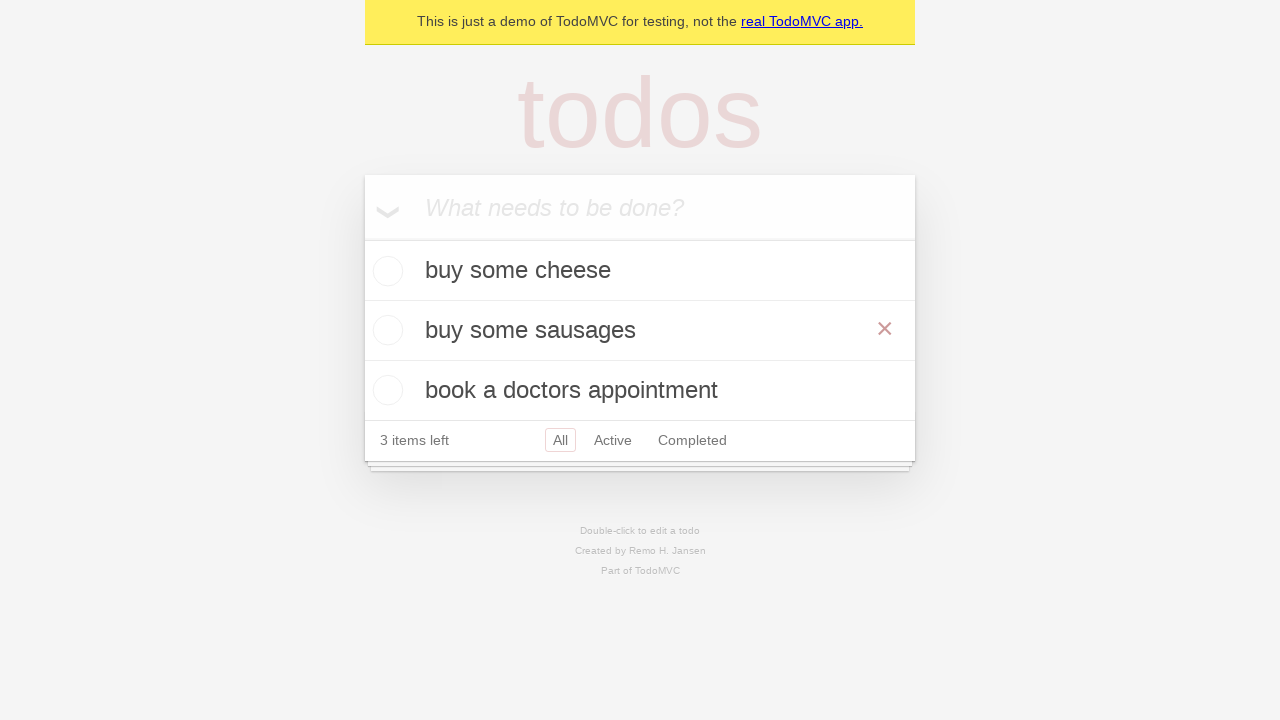